Tests responsive design by setting different TV resolutions (HD, Full HD, 4K) and verifying the page displays correctly at each size.

Starting URL: https://ctv.play.tv2.no/production/play/philips/

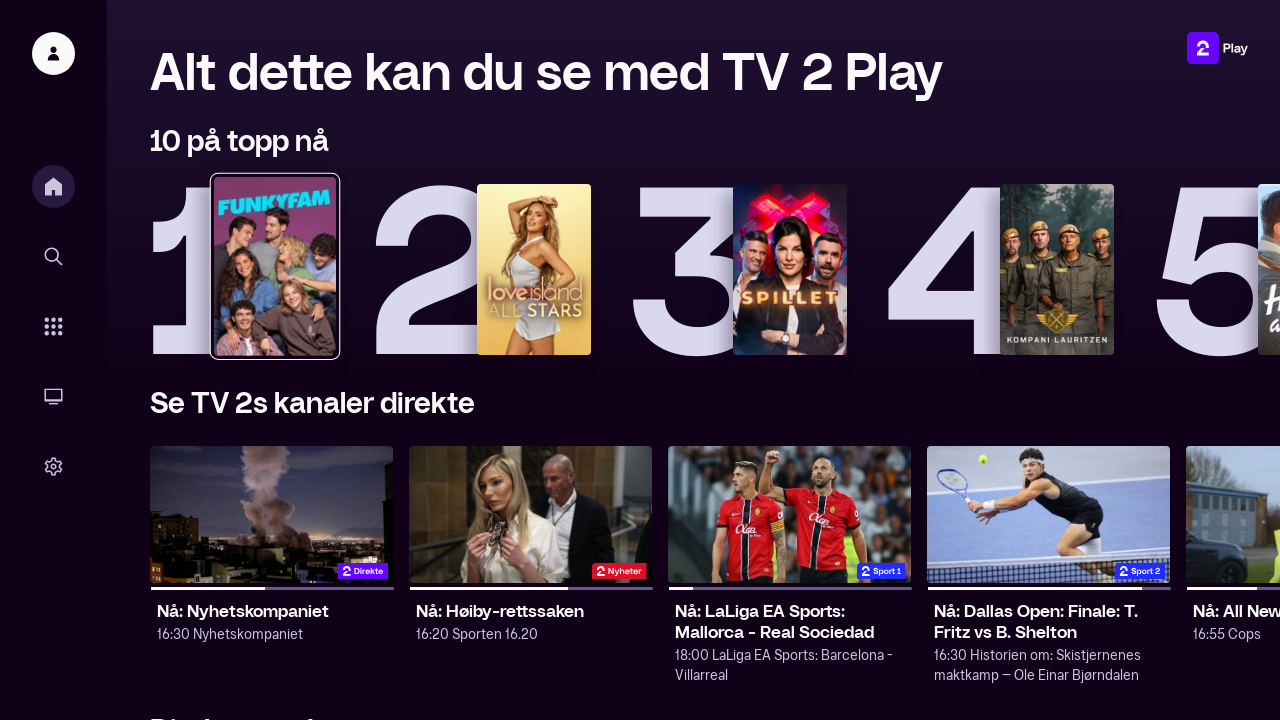

Set viewport size to 1280x720 (HD
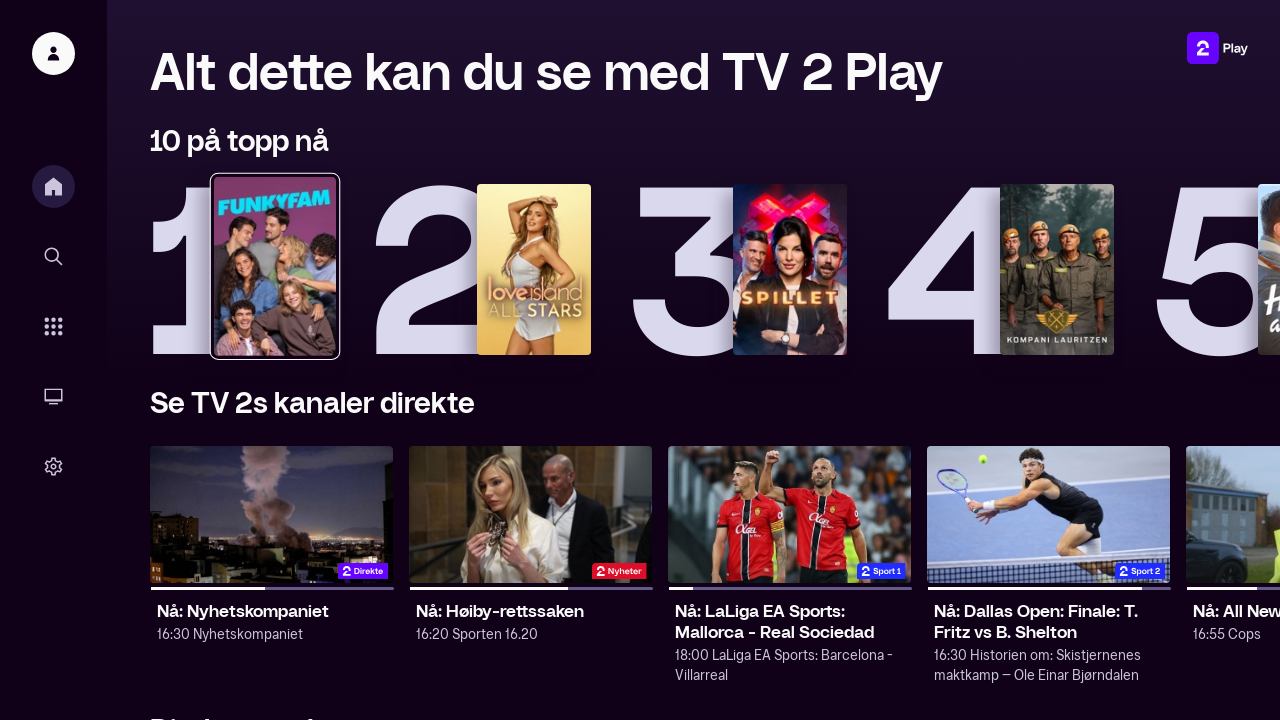

Navigated to CTV Play page at 1280x720
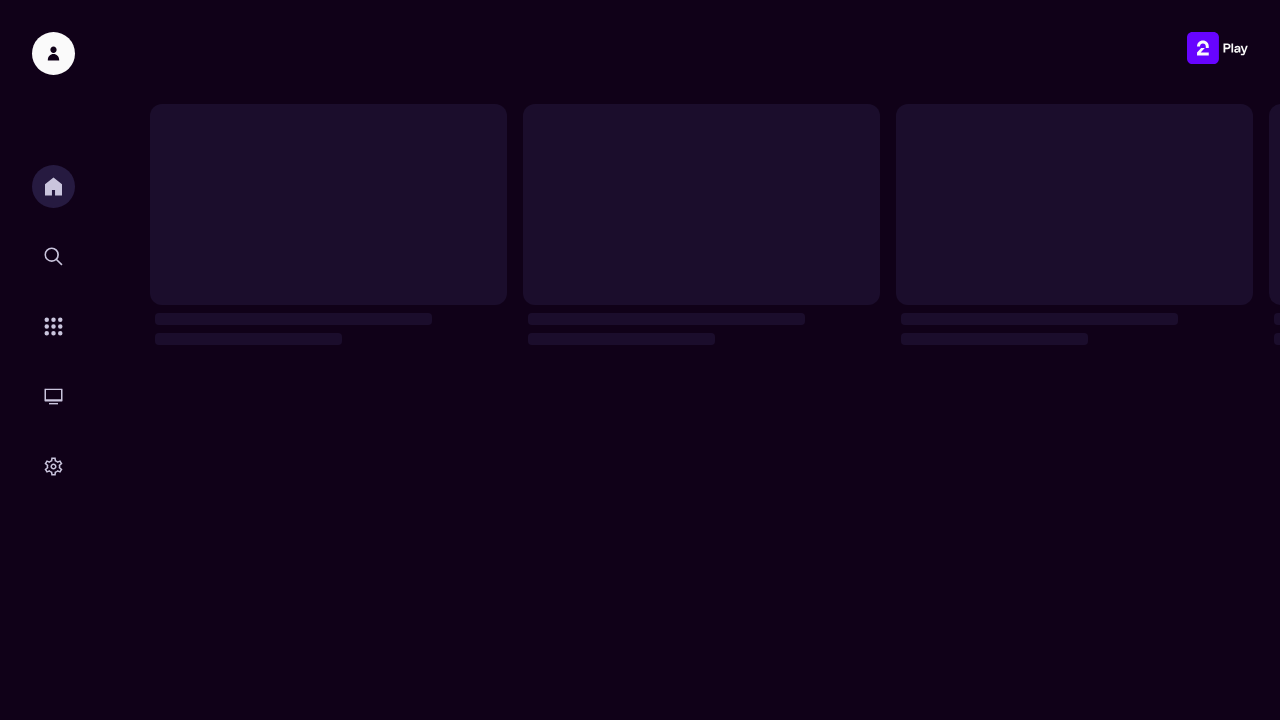

Body element loaded at 1280x720
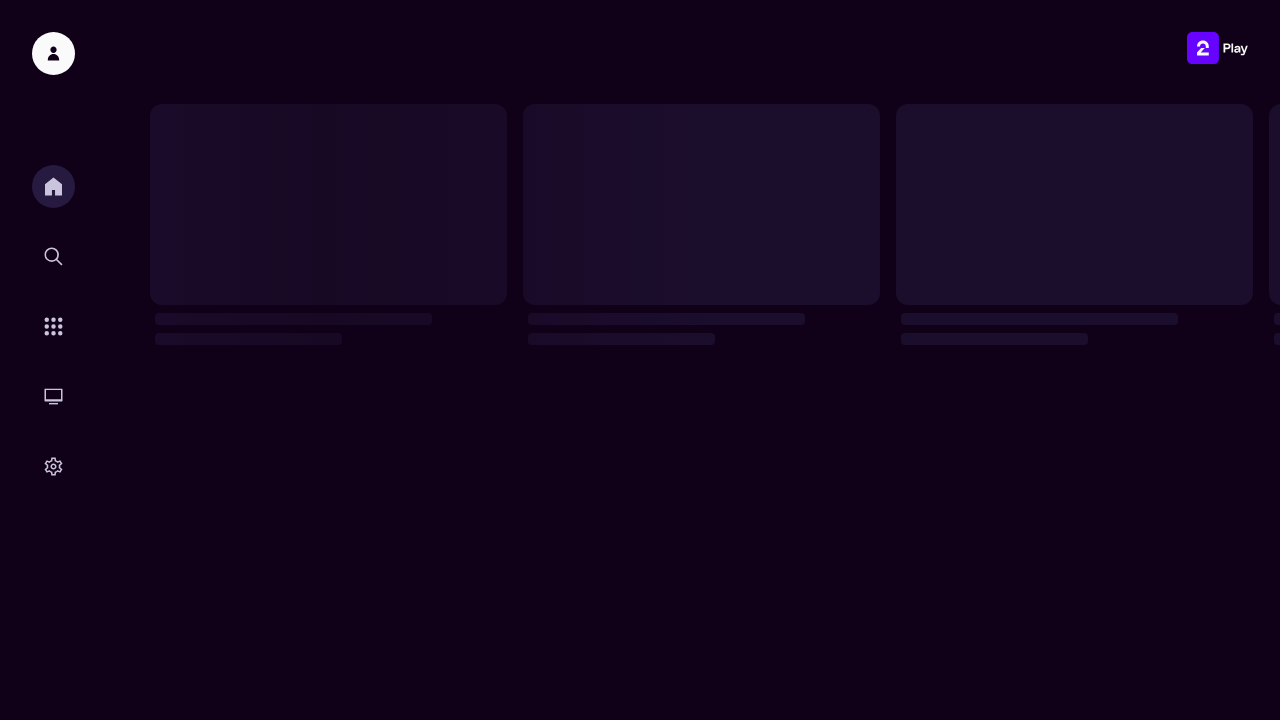

Verified body is visible at 1280x720
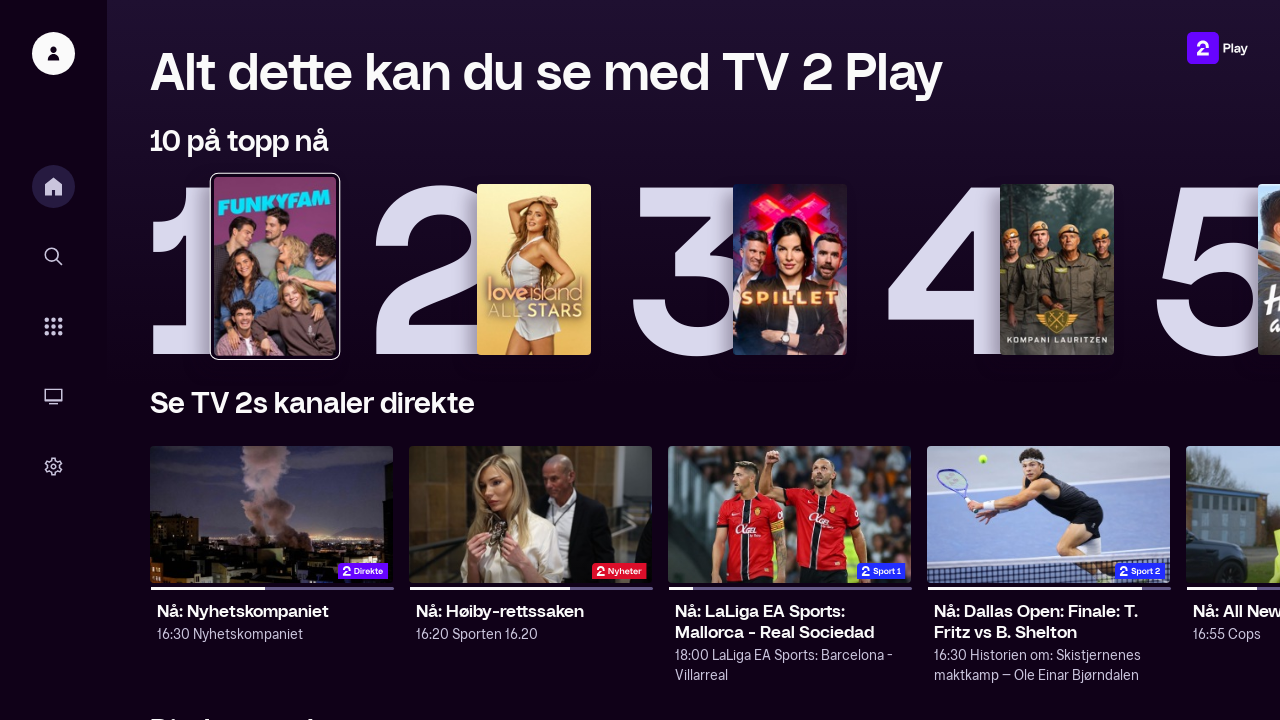

Set viewport size to 1920x1080 (Full HD
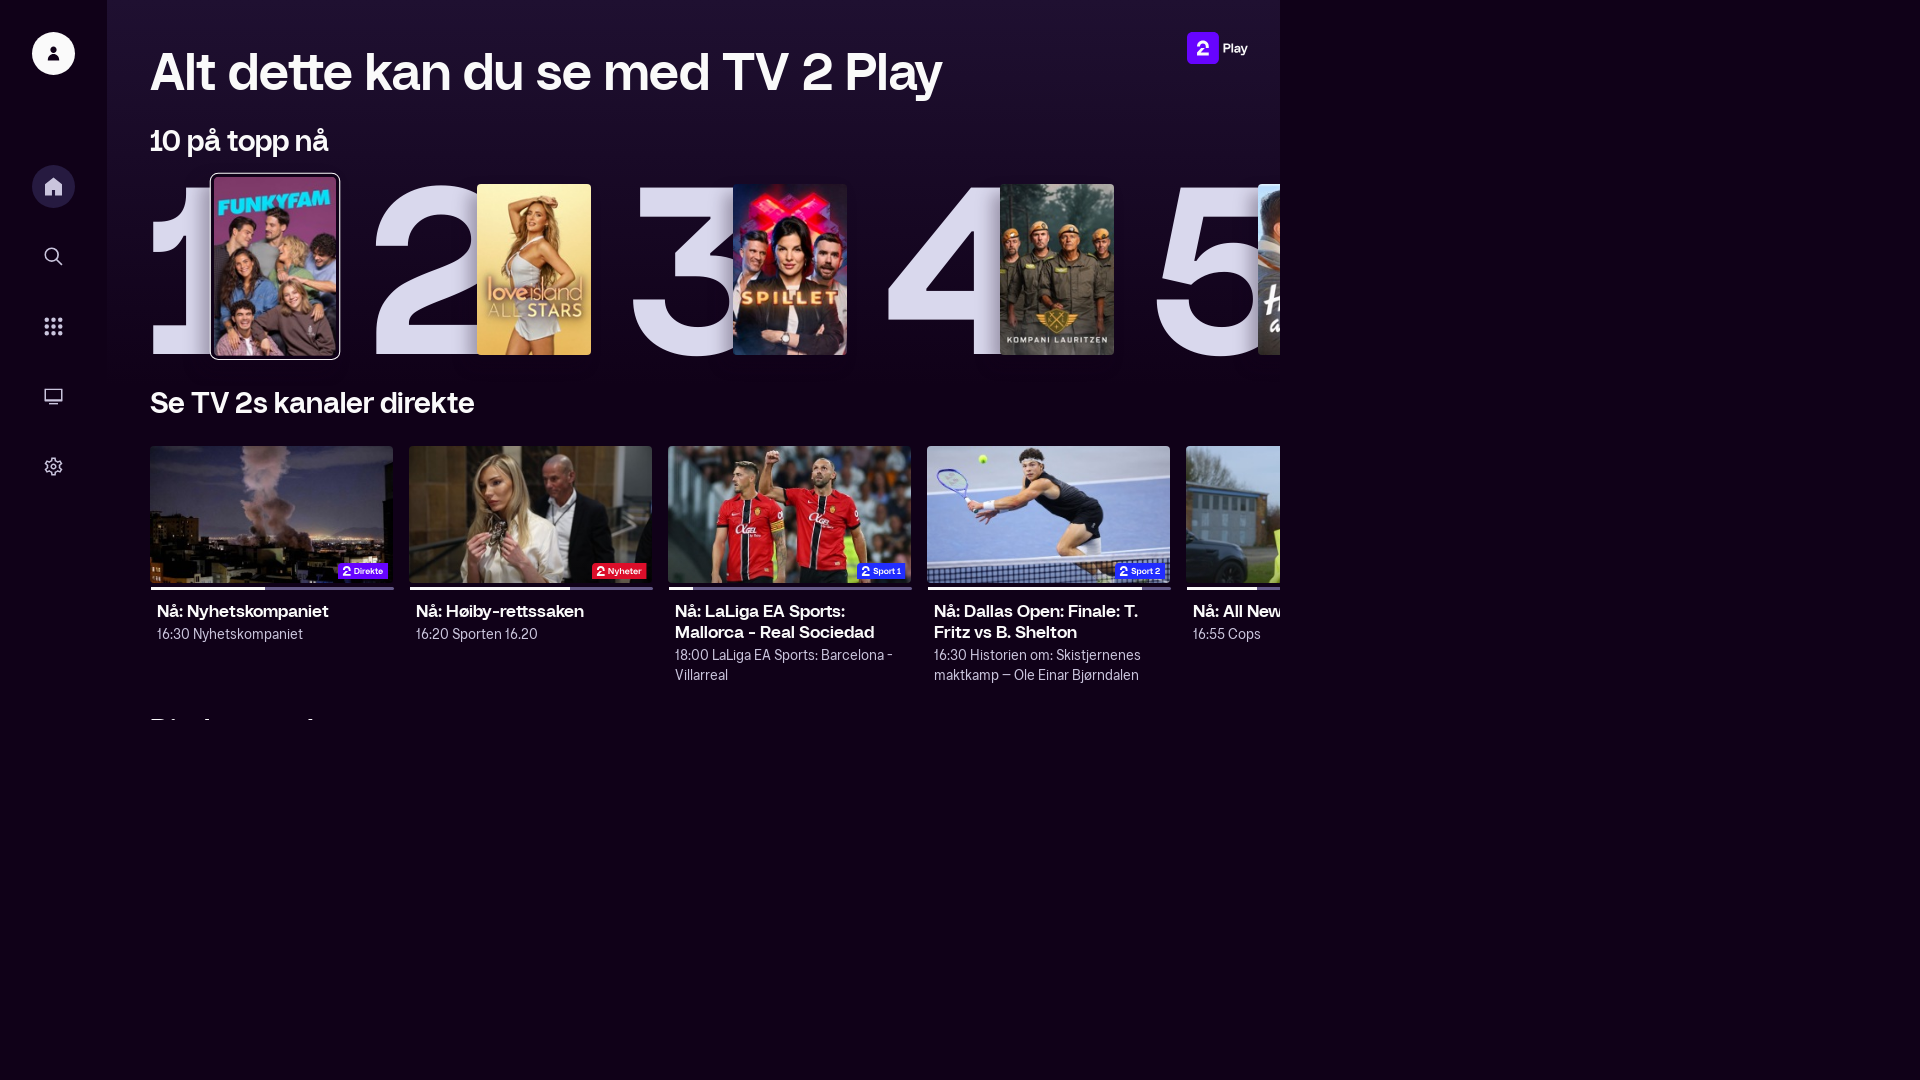

Navigated to CTV Play page at 1920x1080
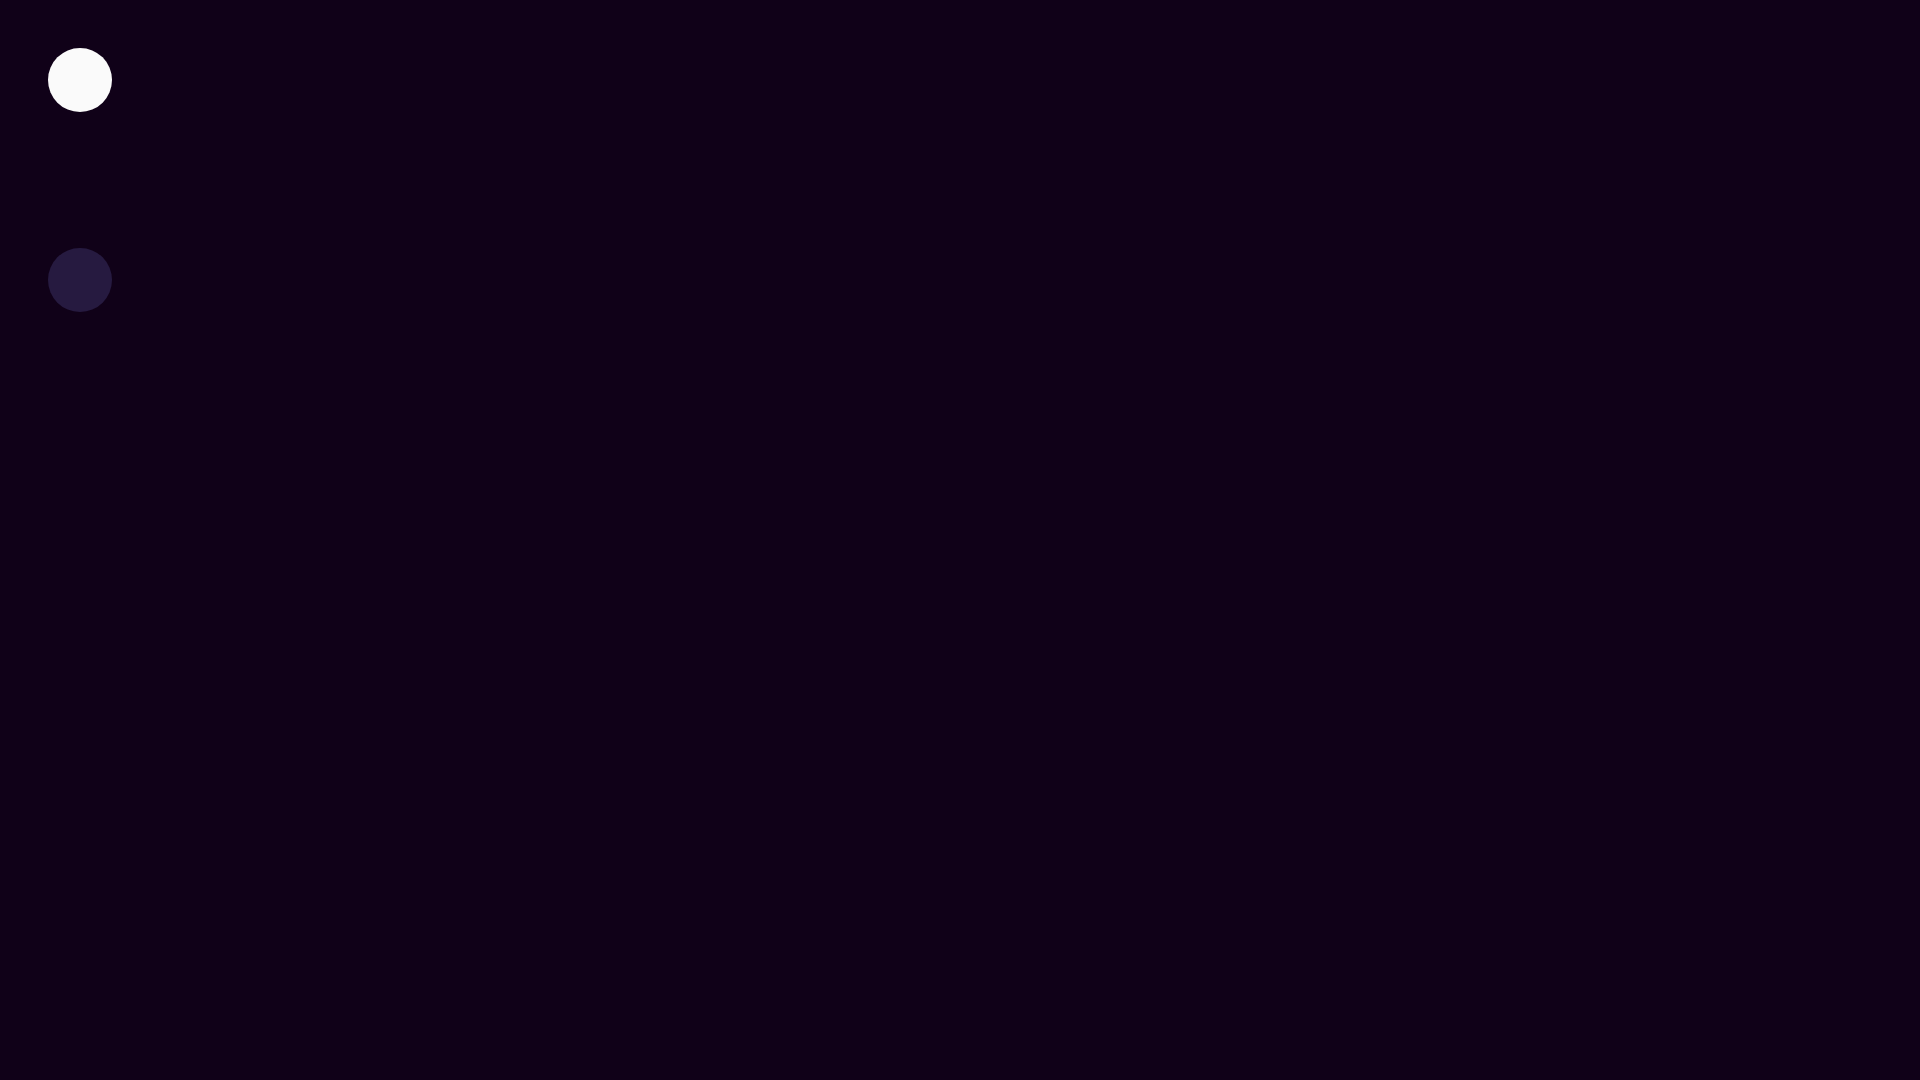

Body element loaded at 1920x1080
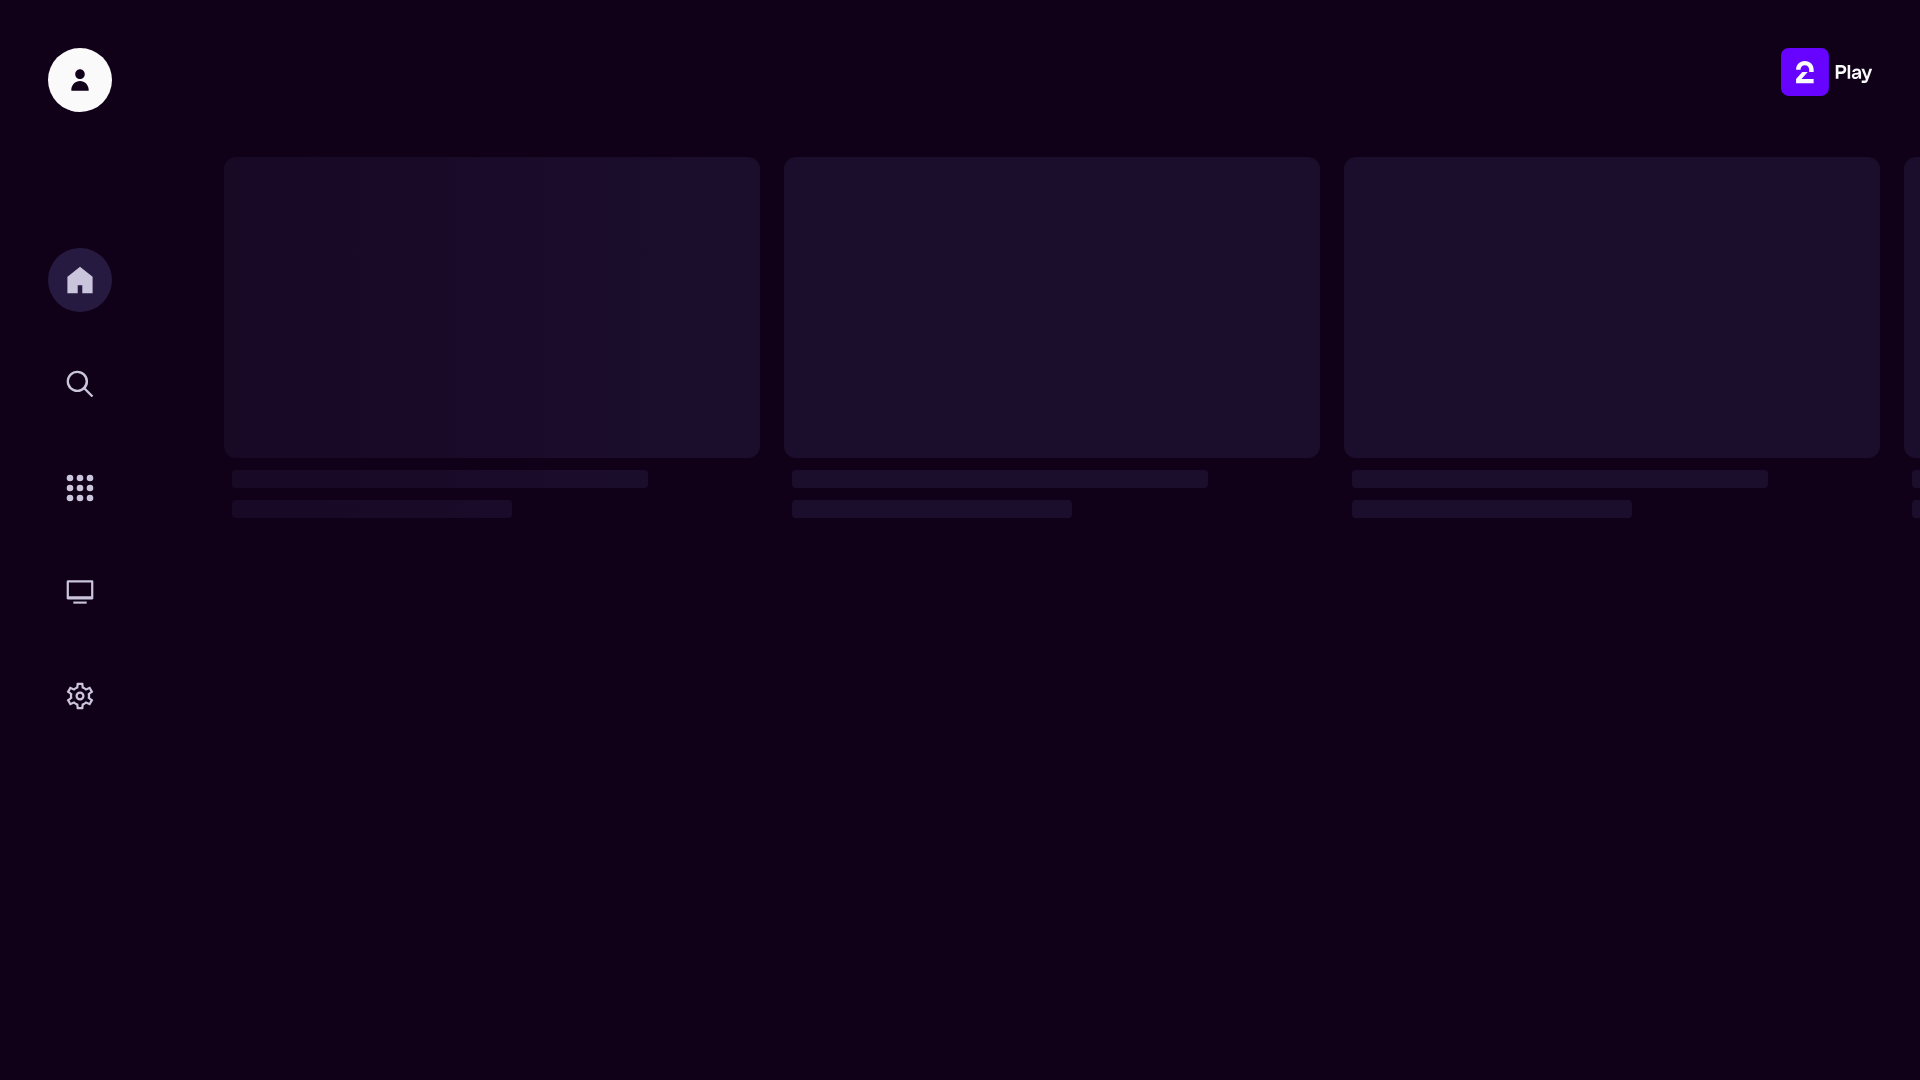

Verified body is visible at 1920x1080
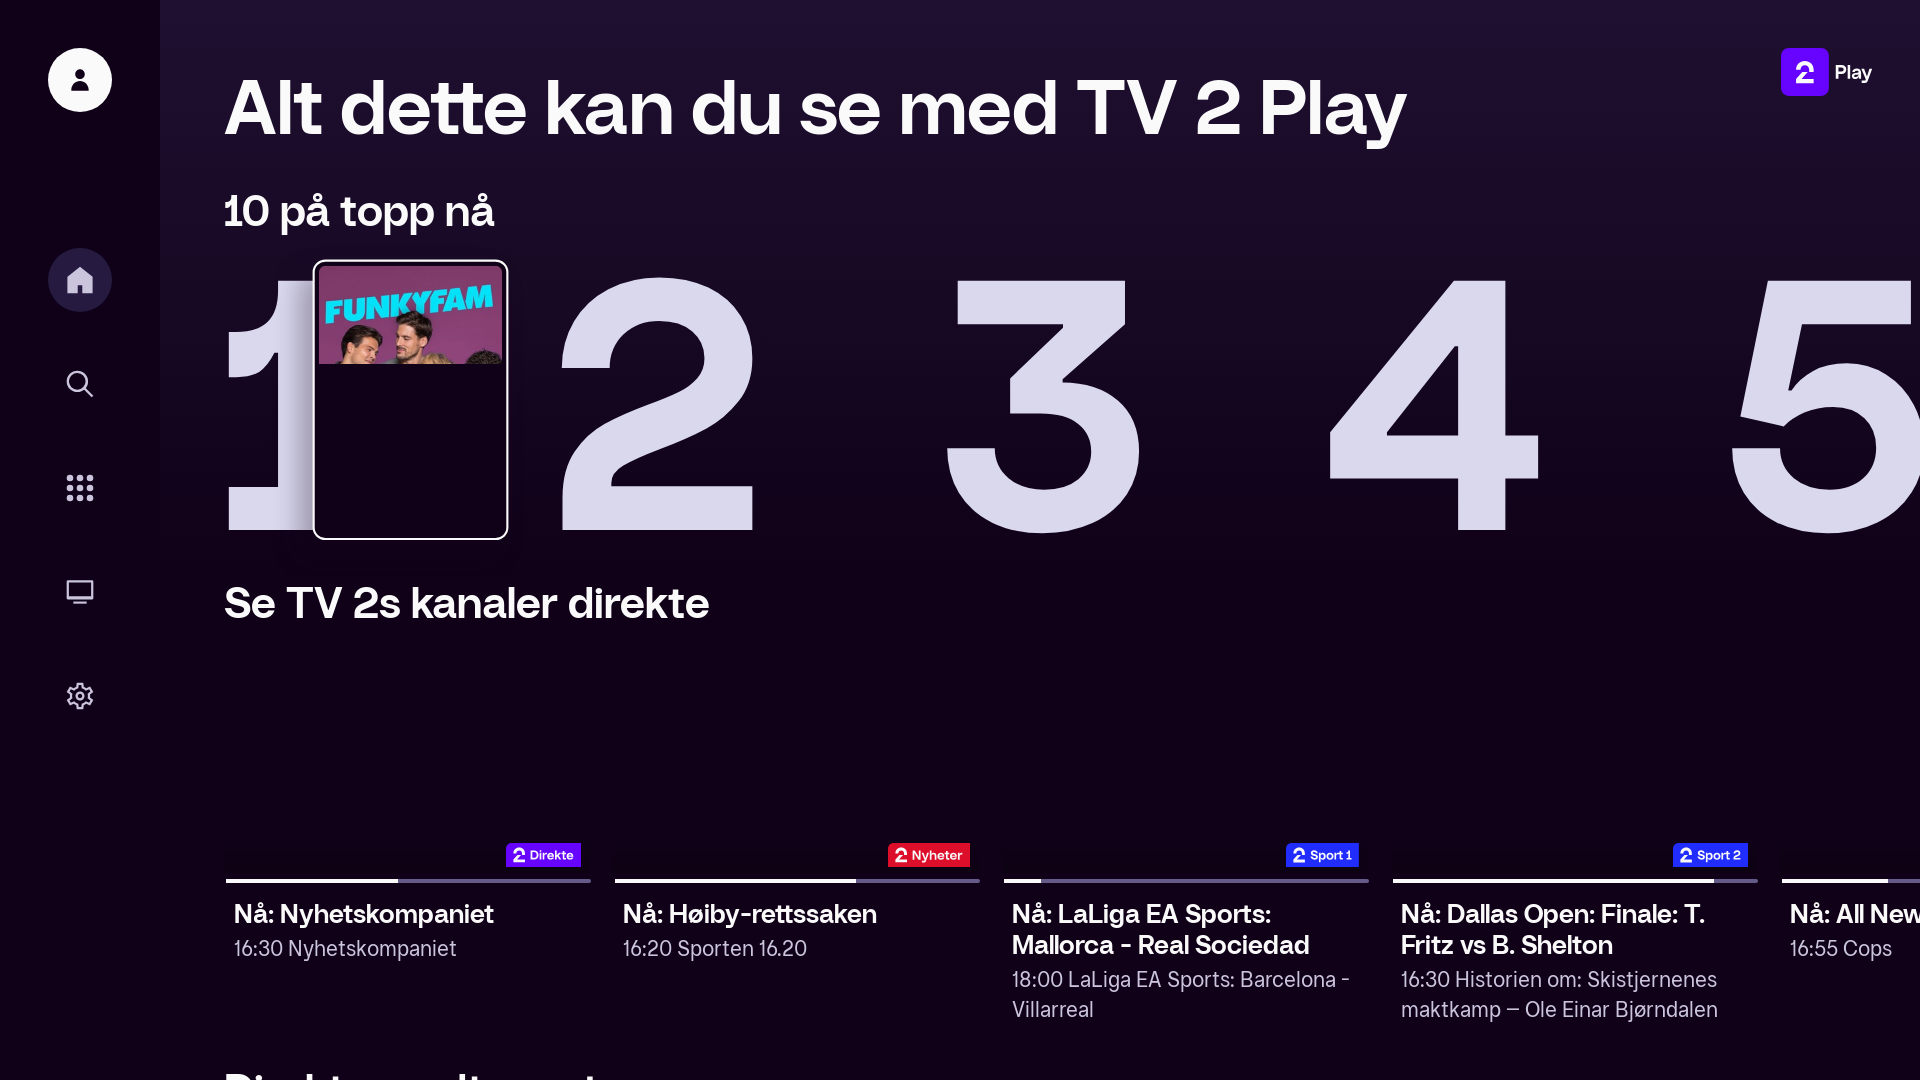

Set viewport size to 3840x2160 (4K UHD
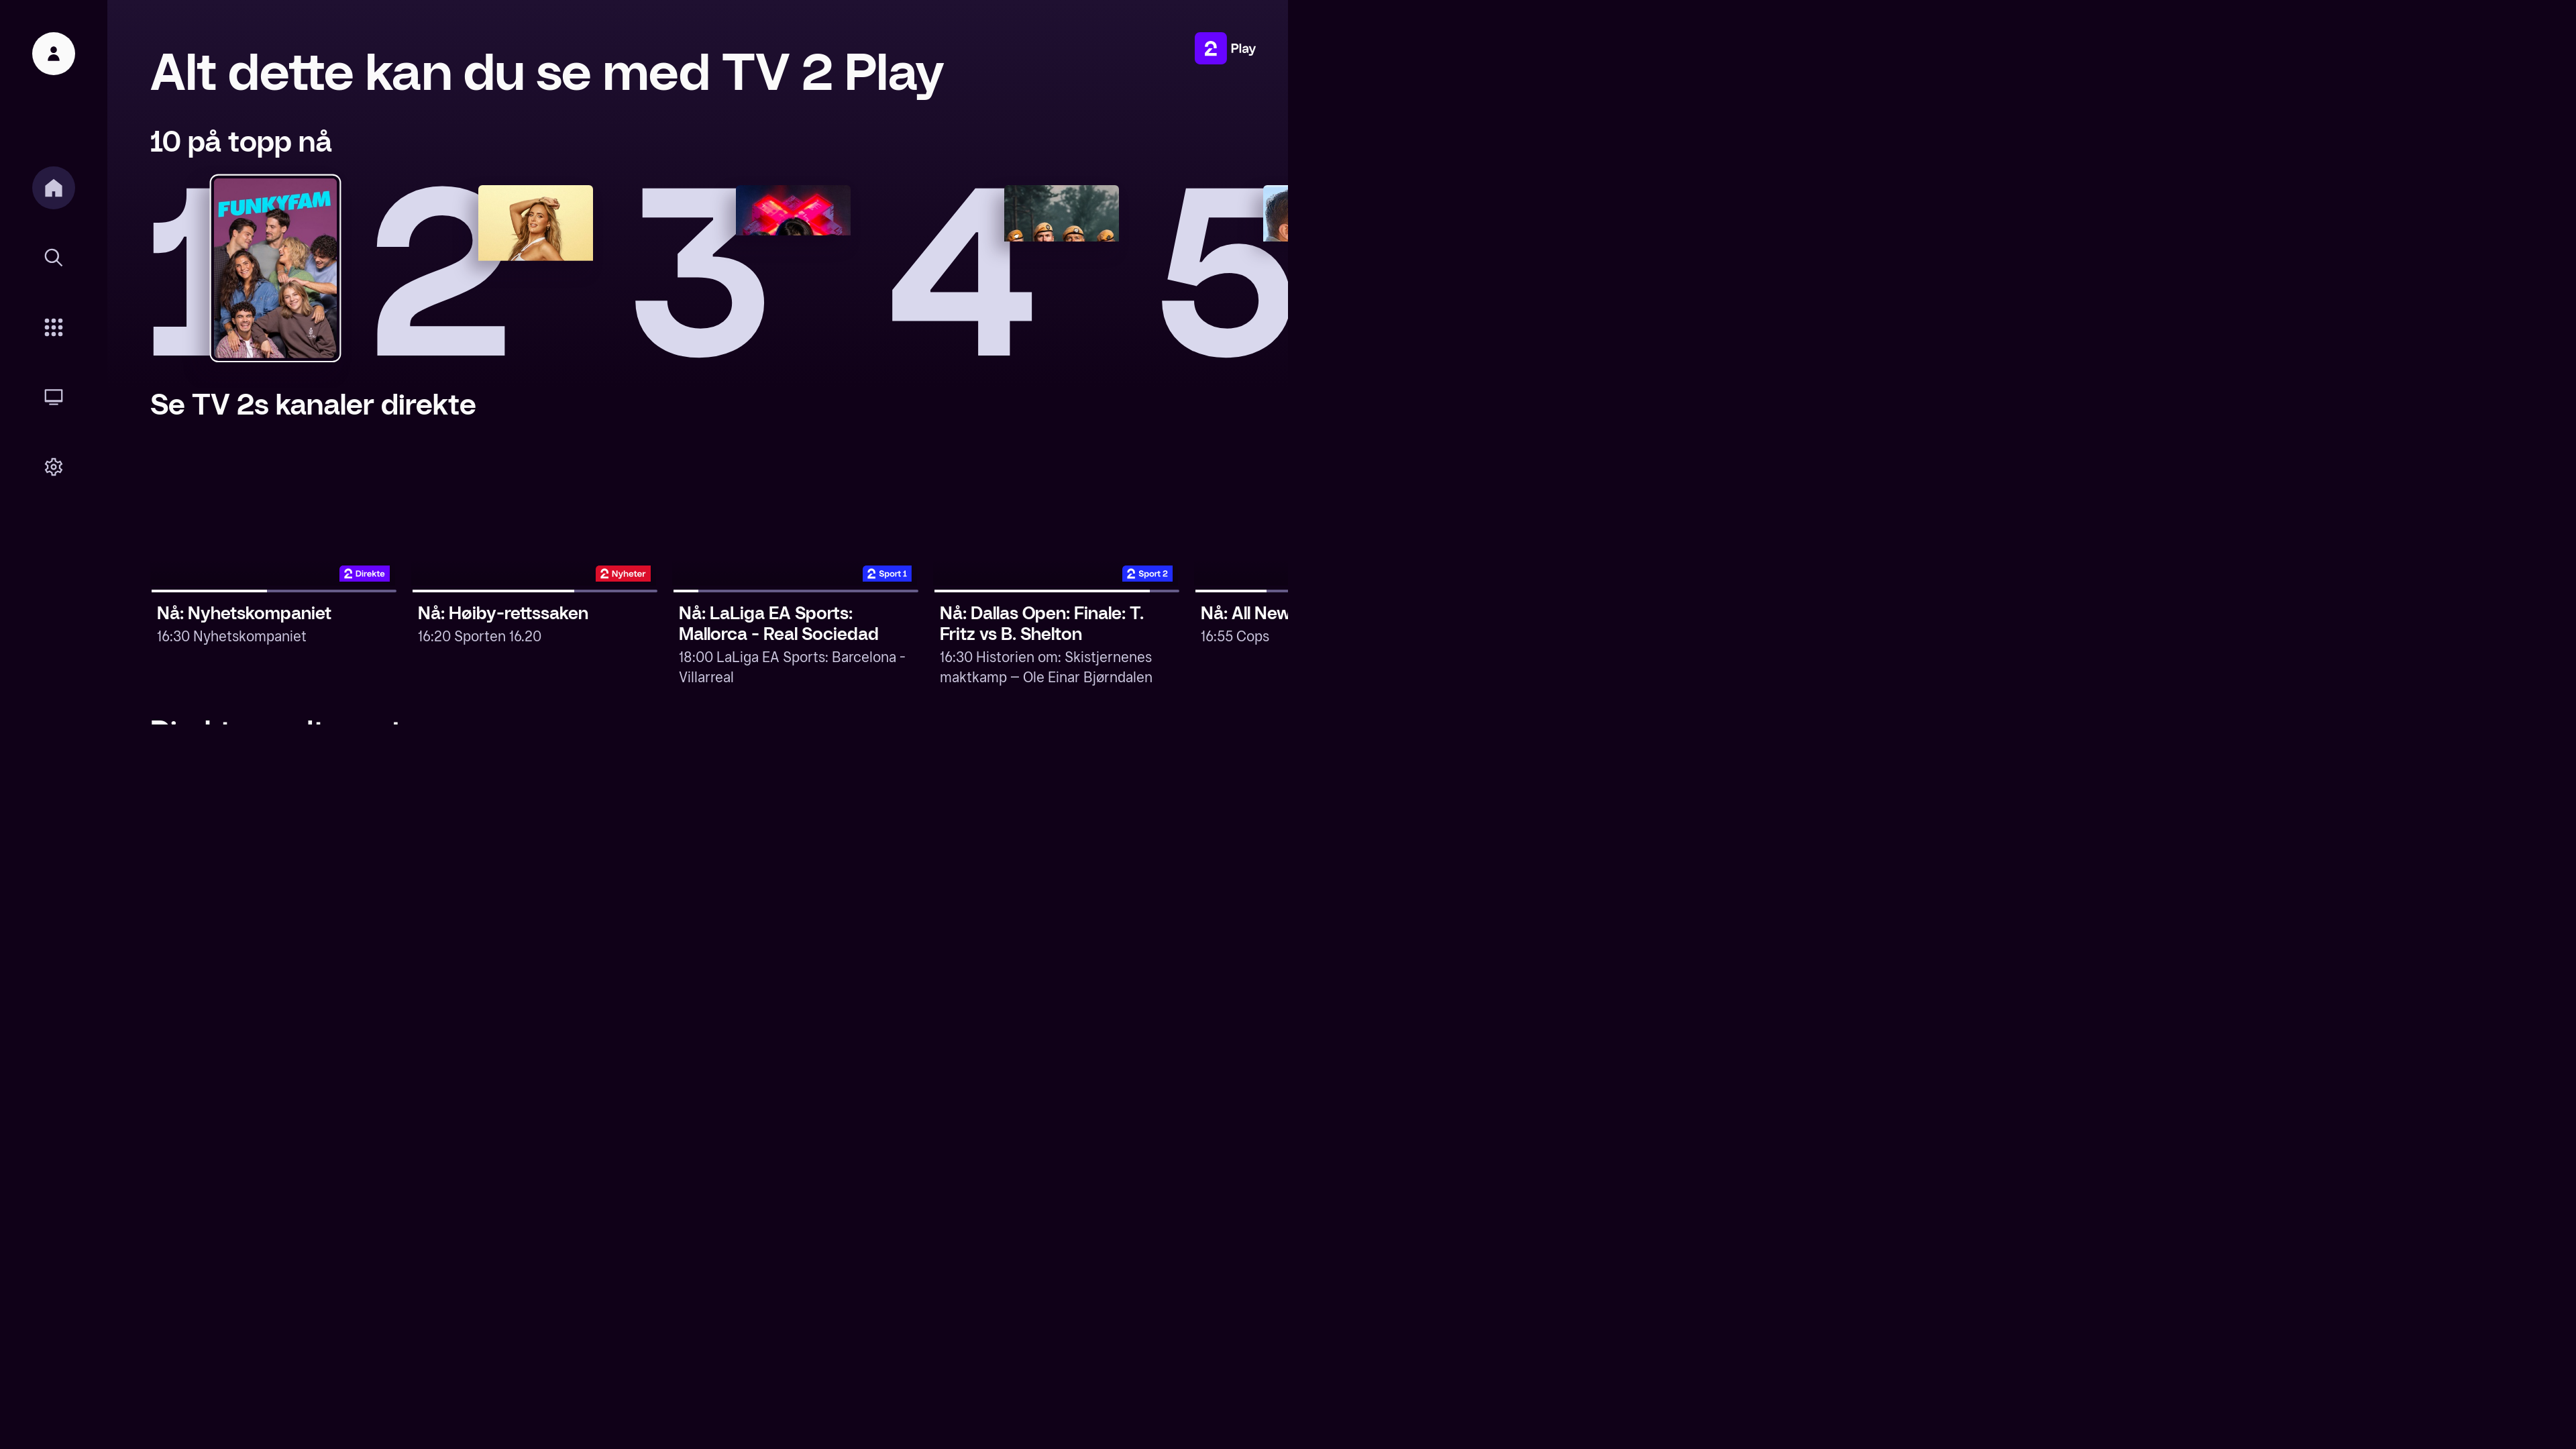

Navigated to CTV Play page at 3840x2160
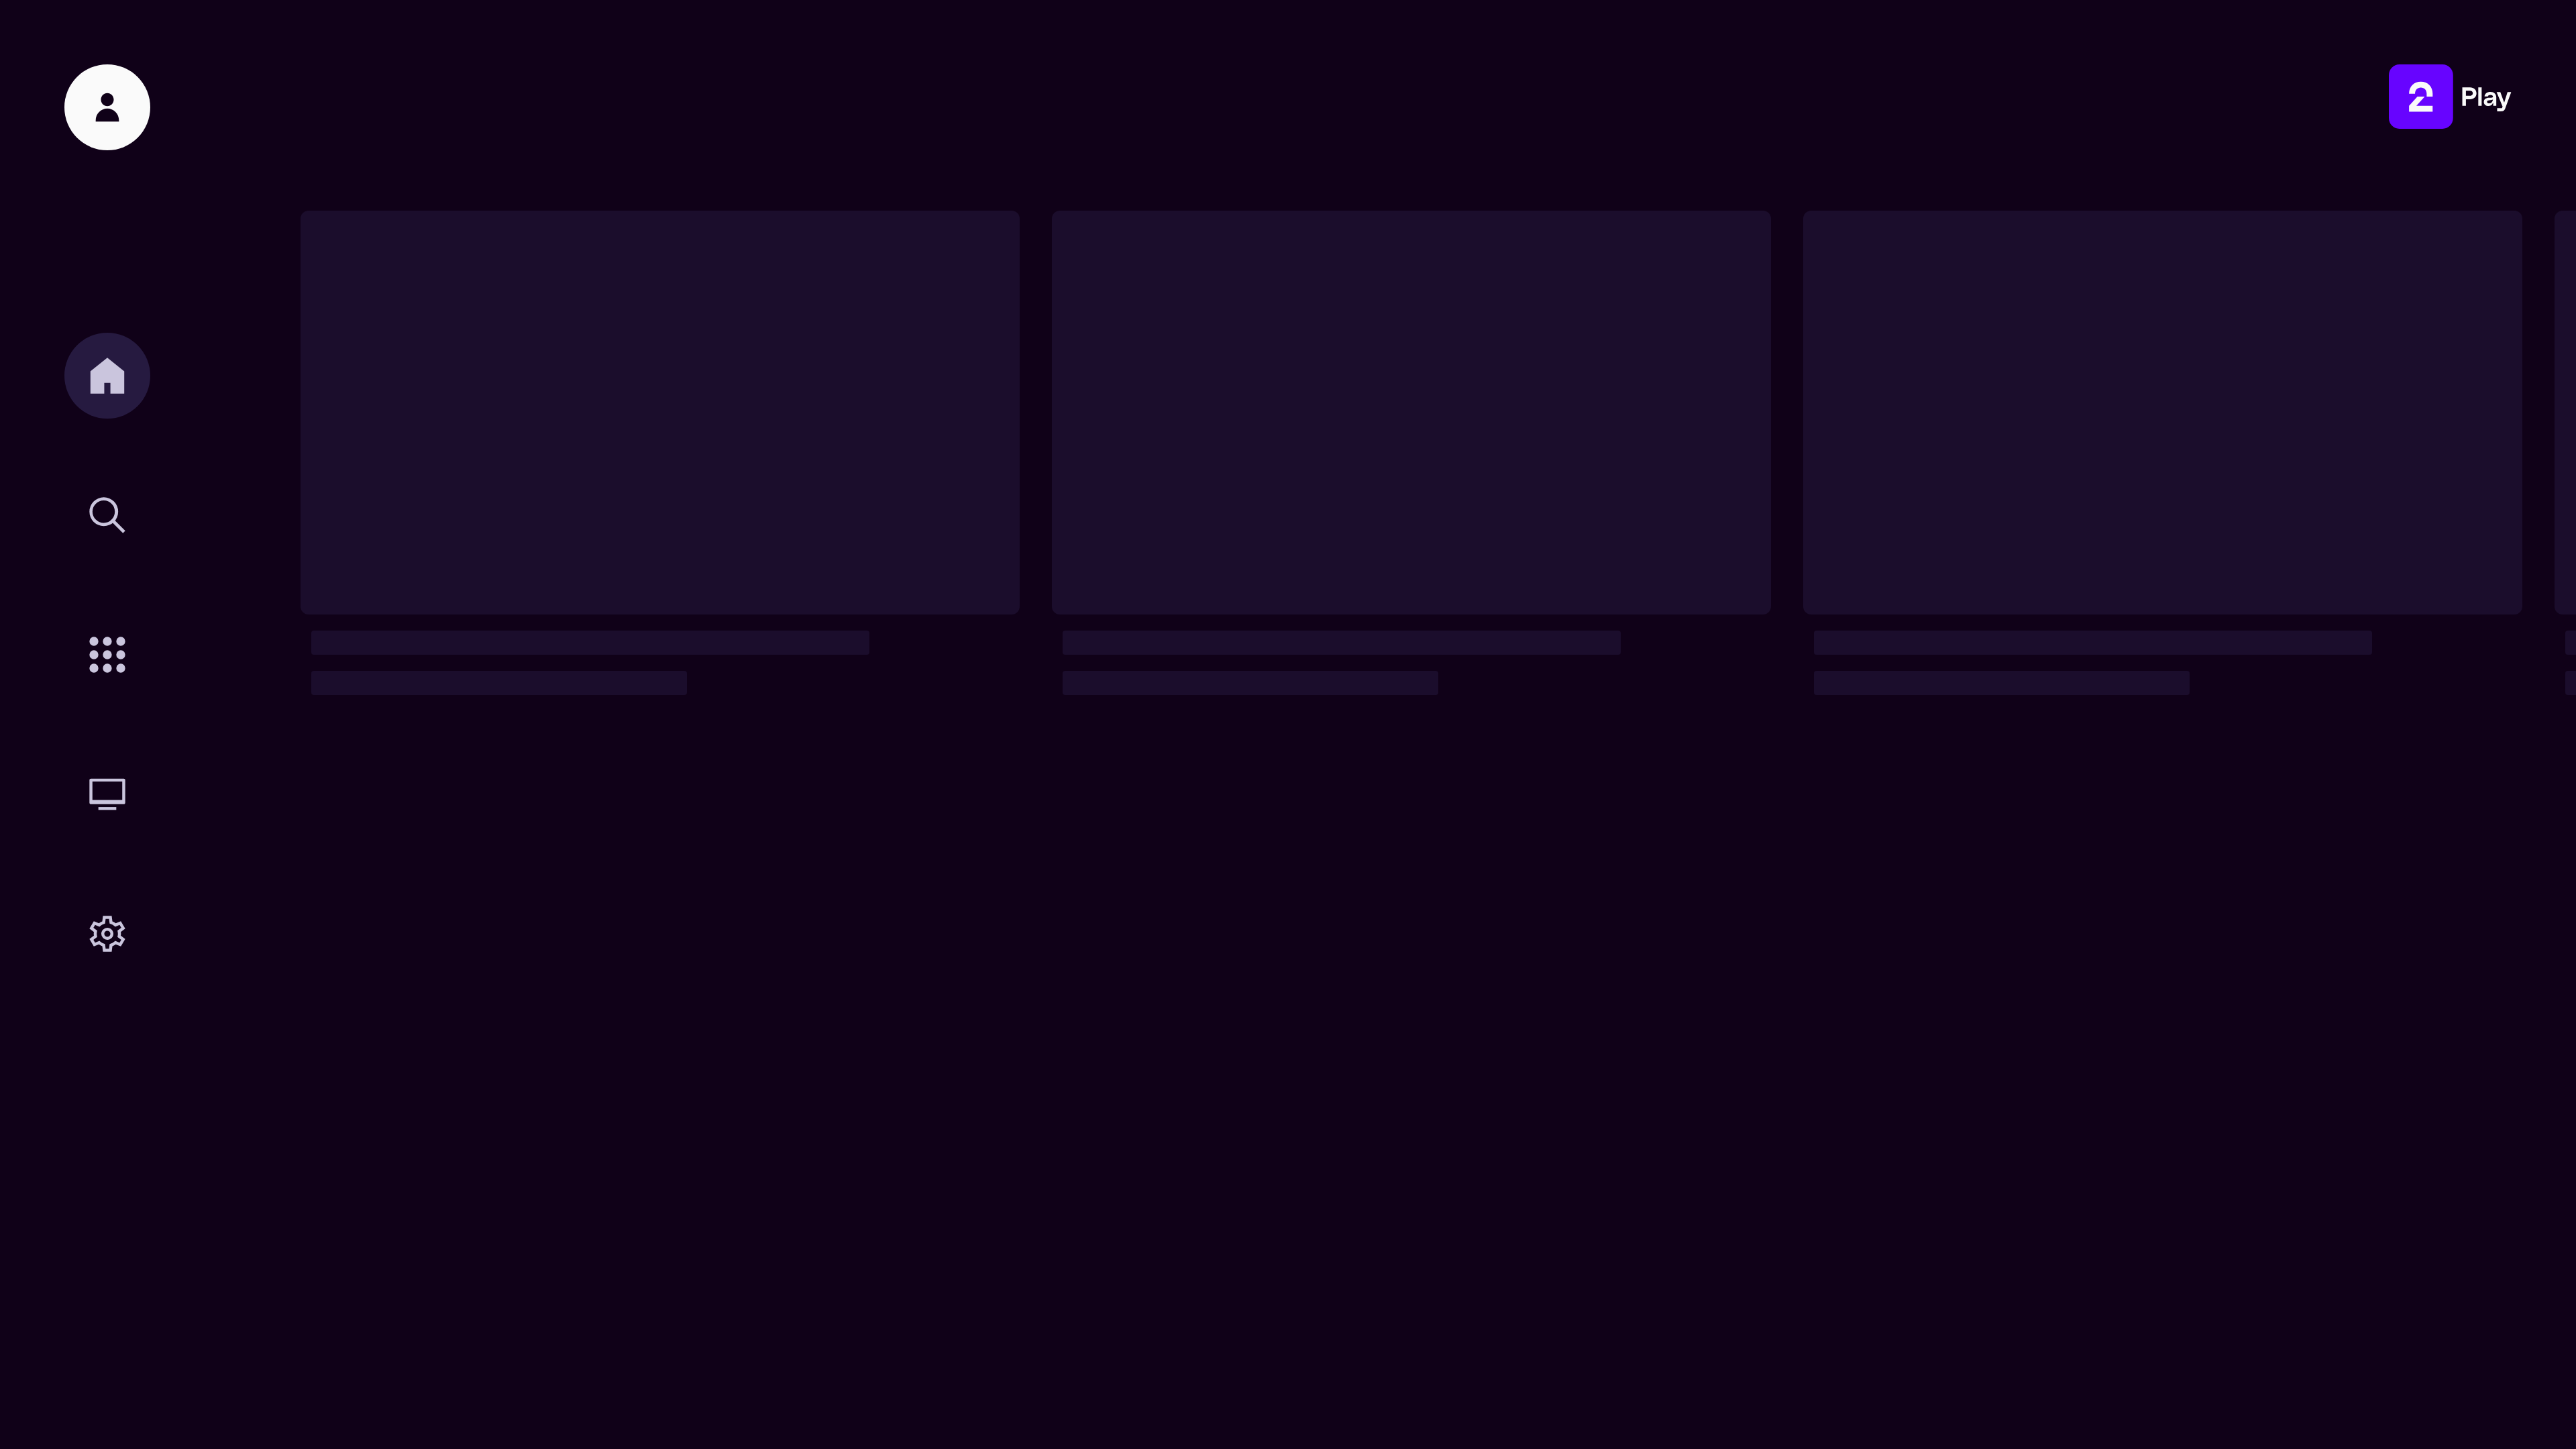

Body element loaded at 3840x2160
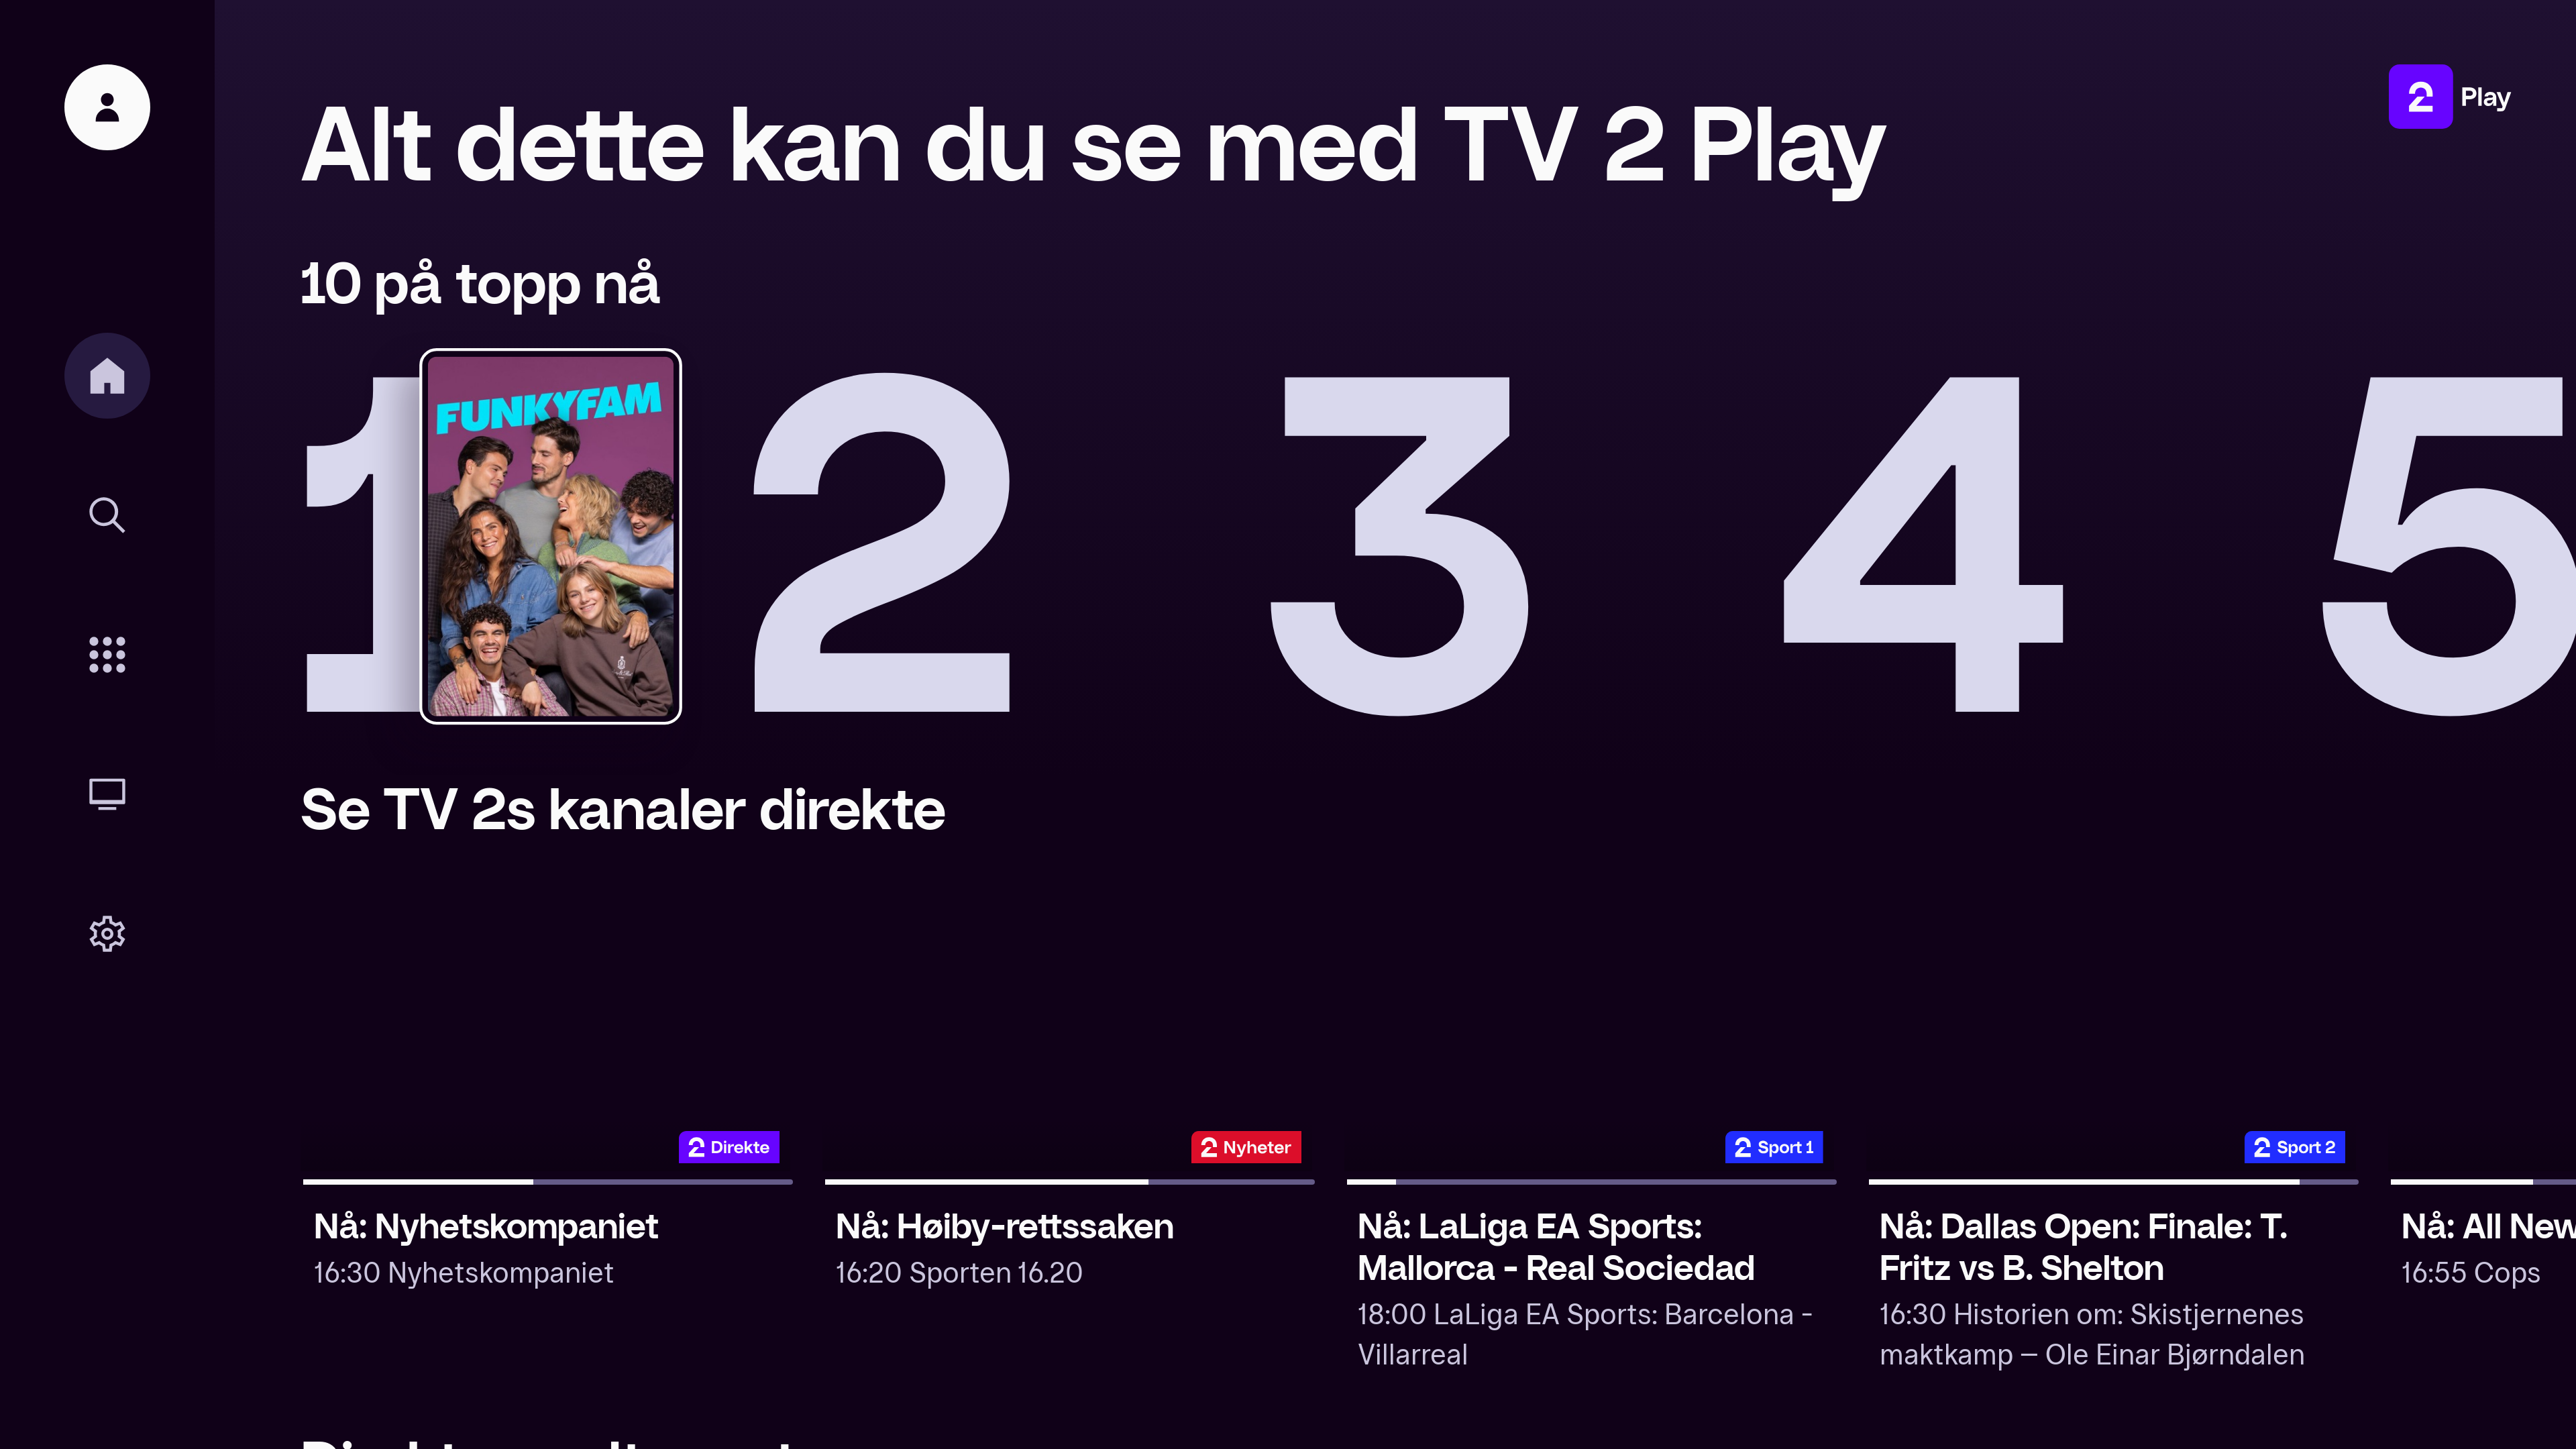

Verified body is visible at 3840x2160
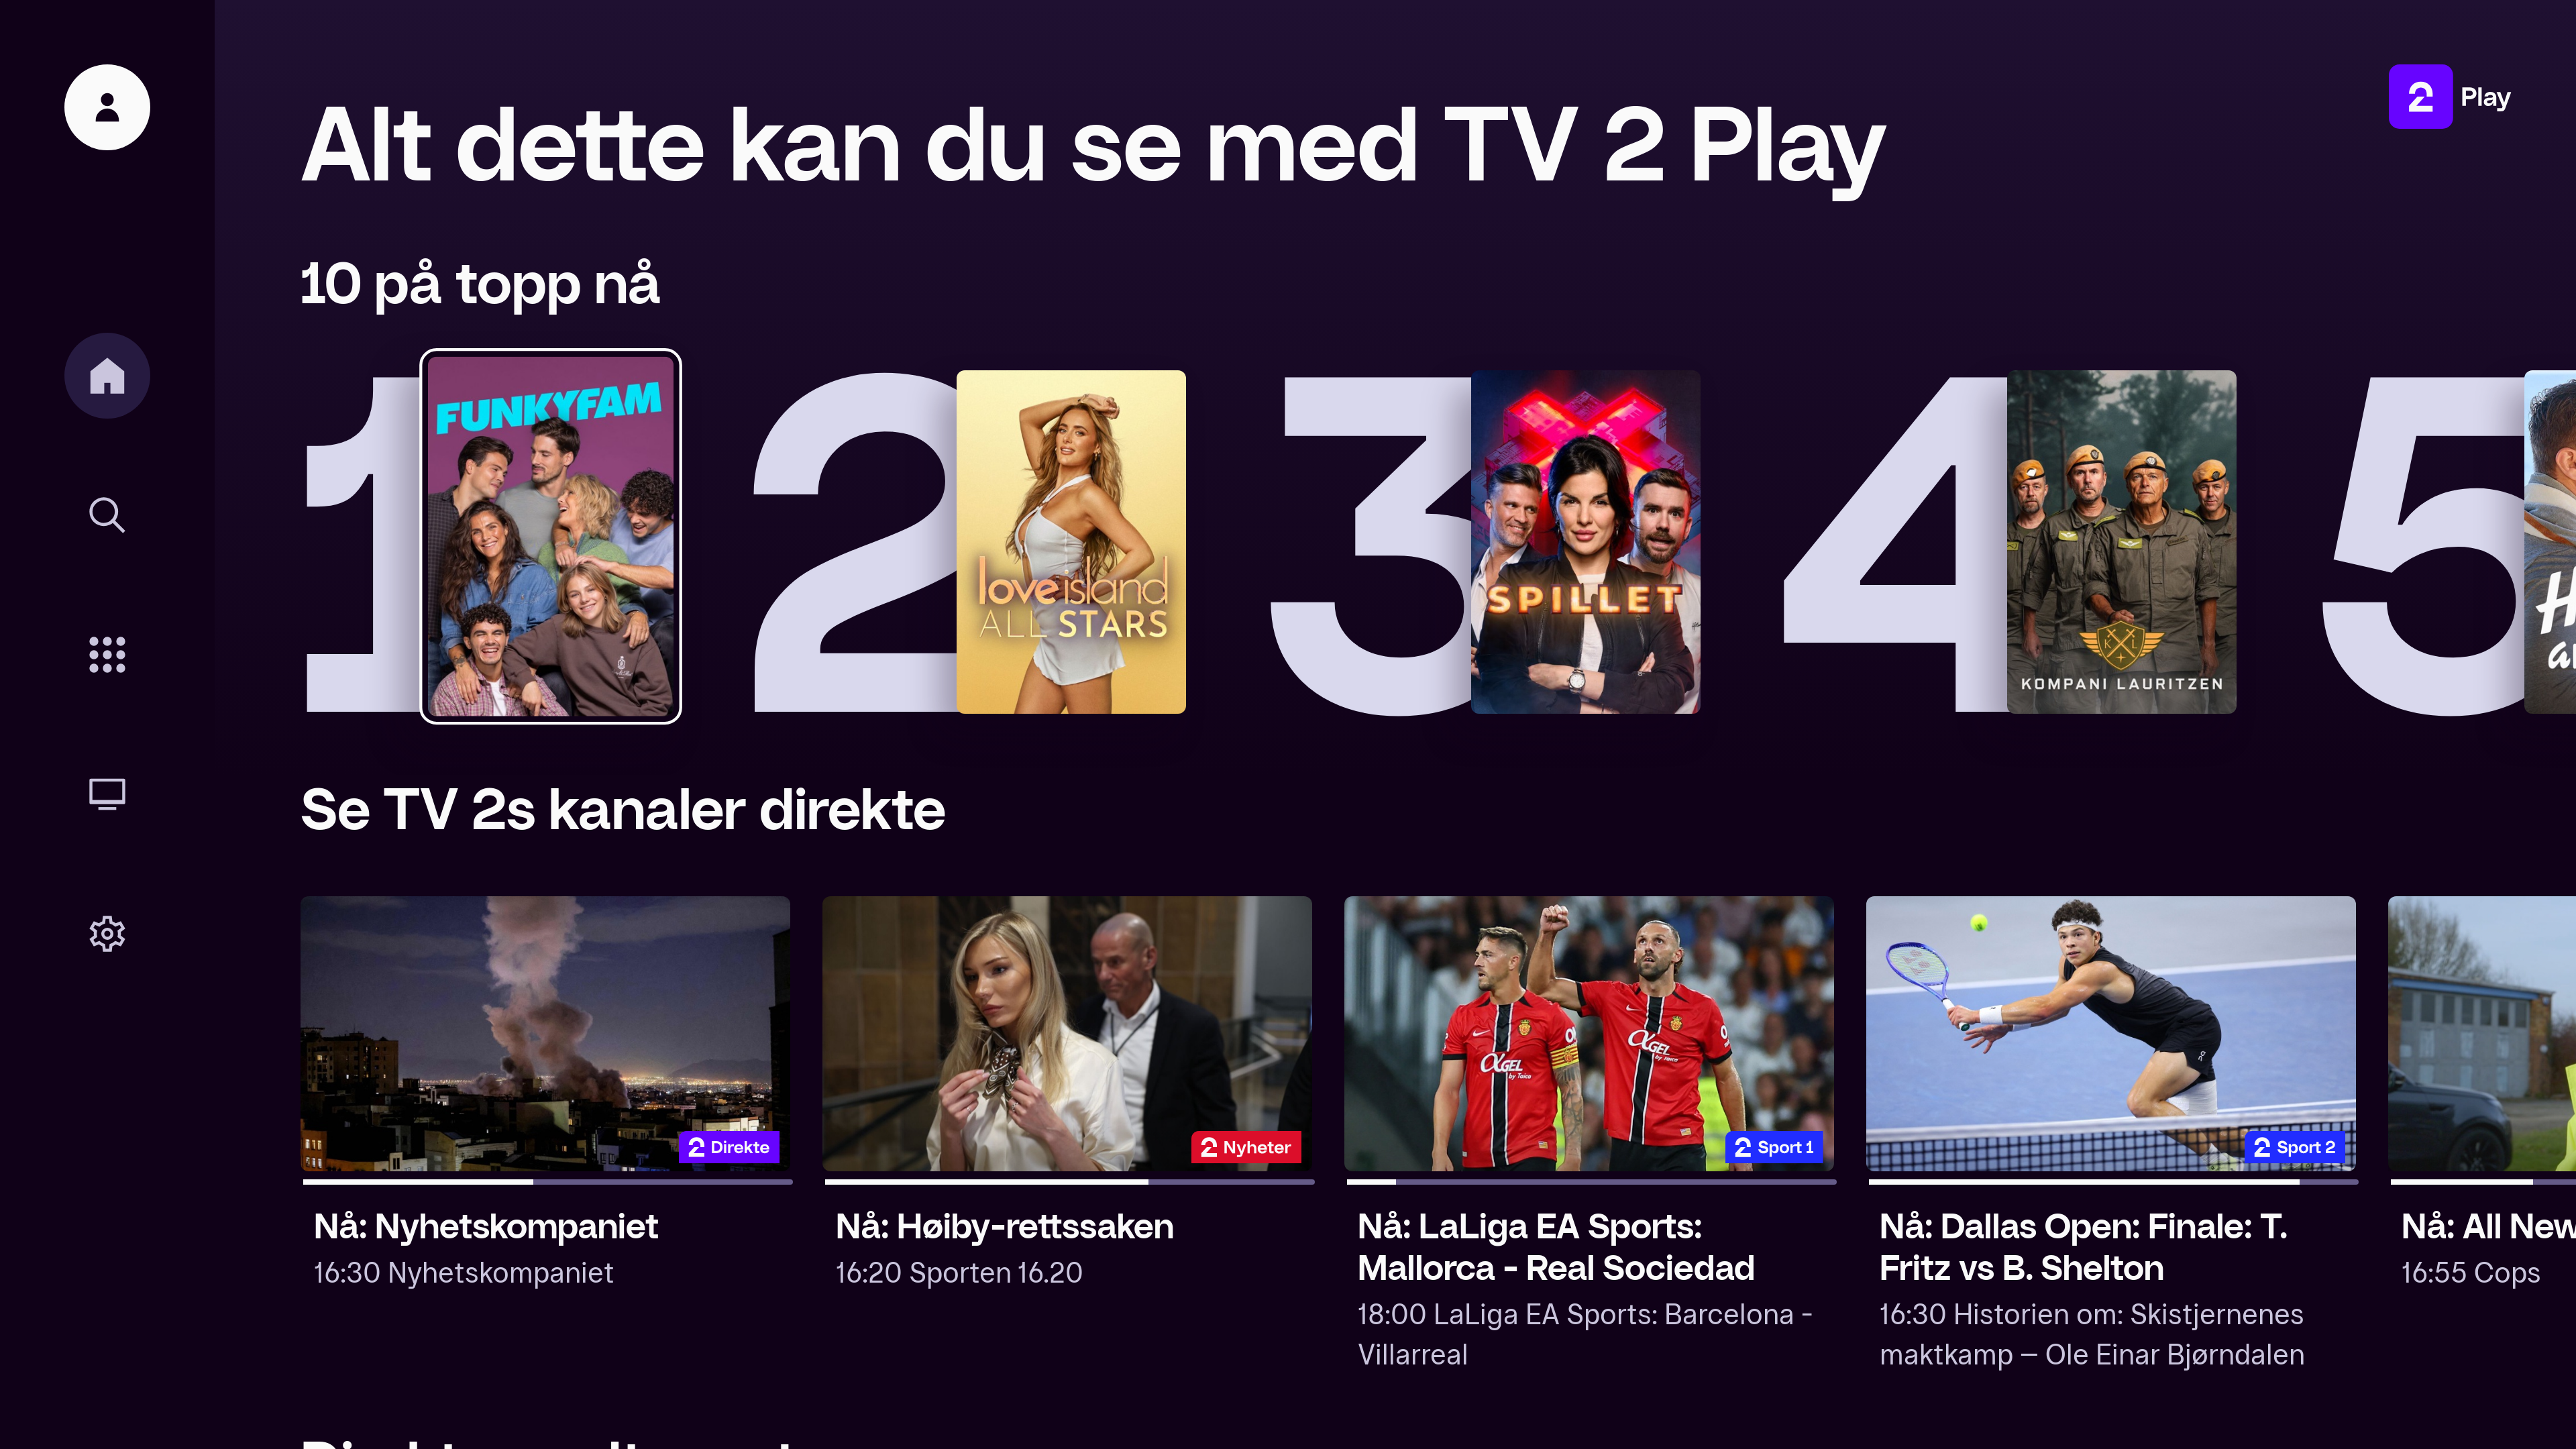

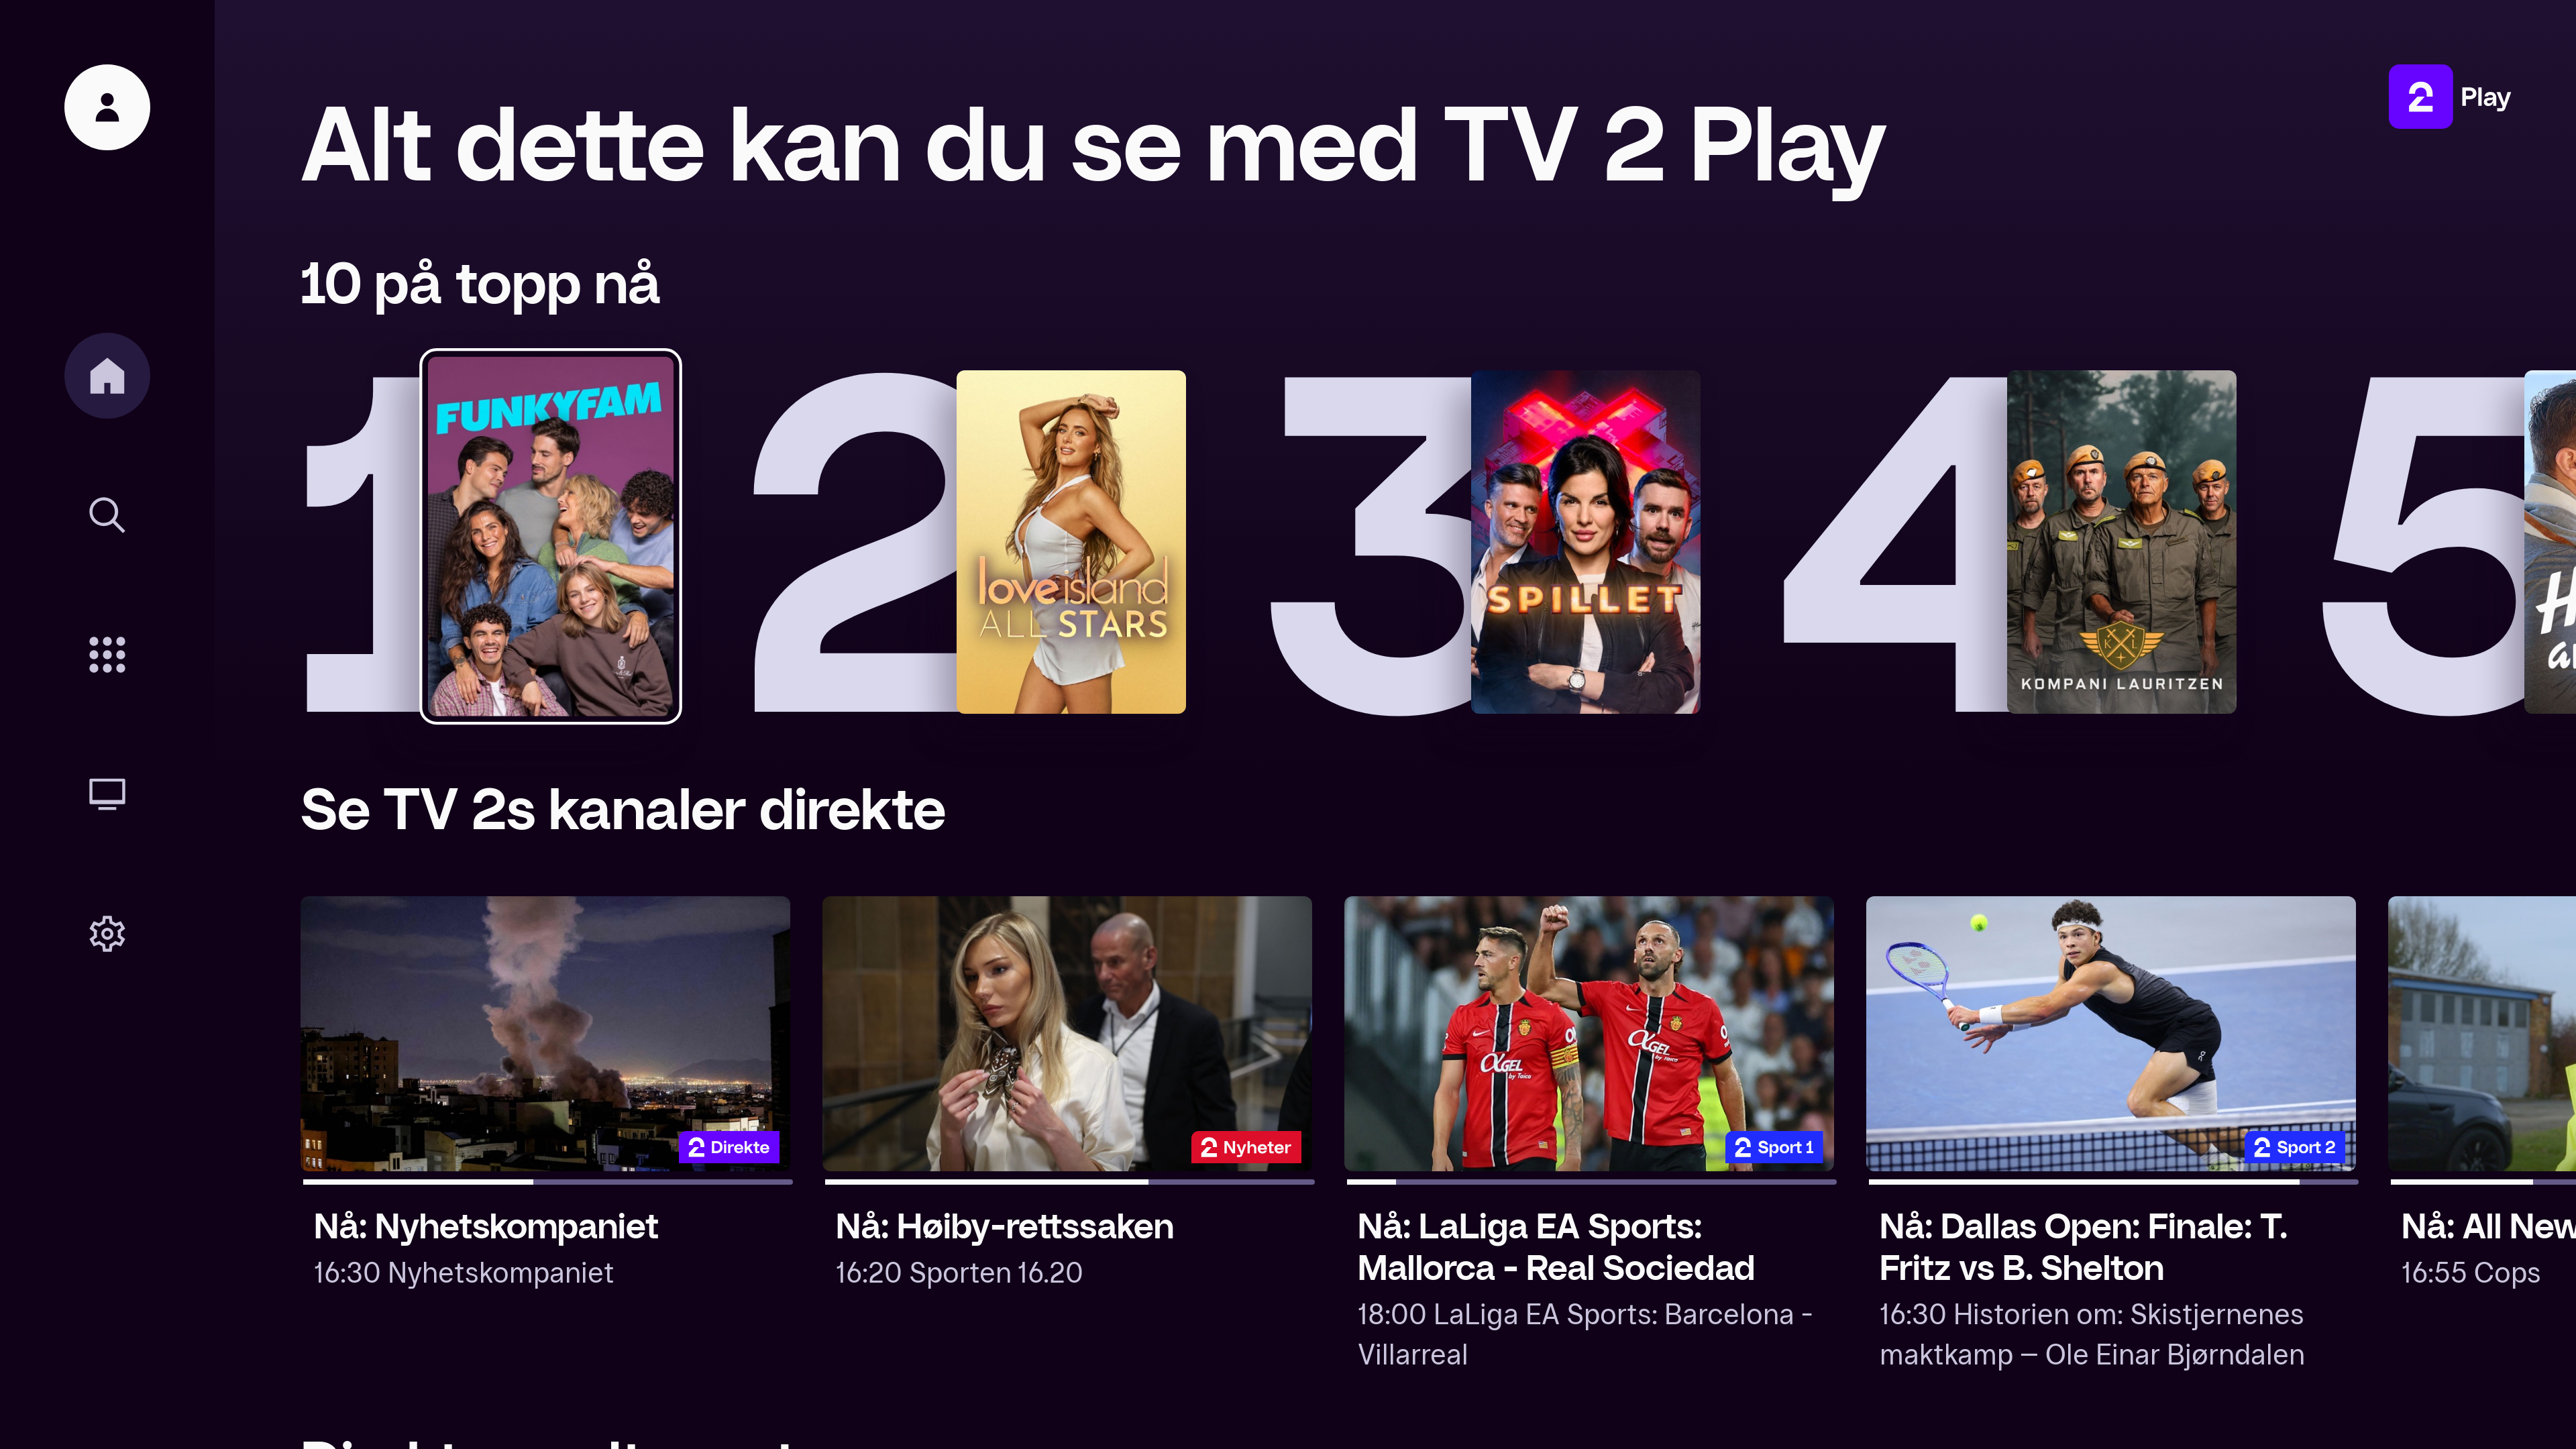